Tests adding multiple RSS feeds sequentially to verify the aggregator accepts multiple feeds

Starting URL: https://frontend-project-11-self-five.vercel.app/

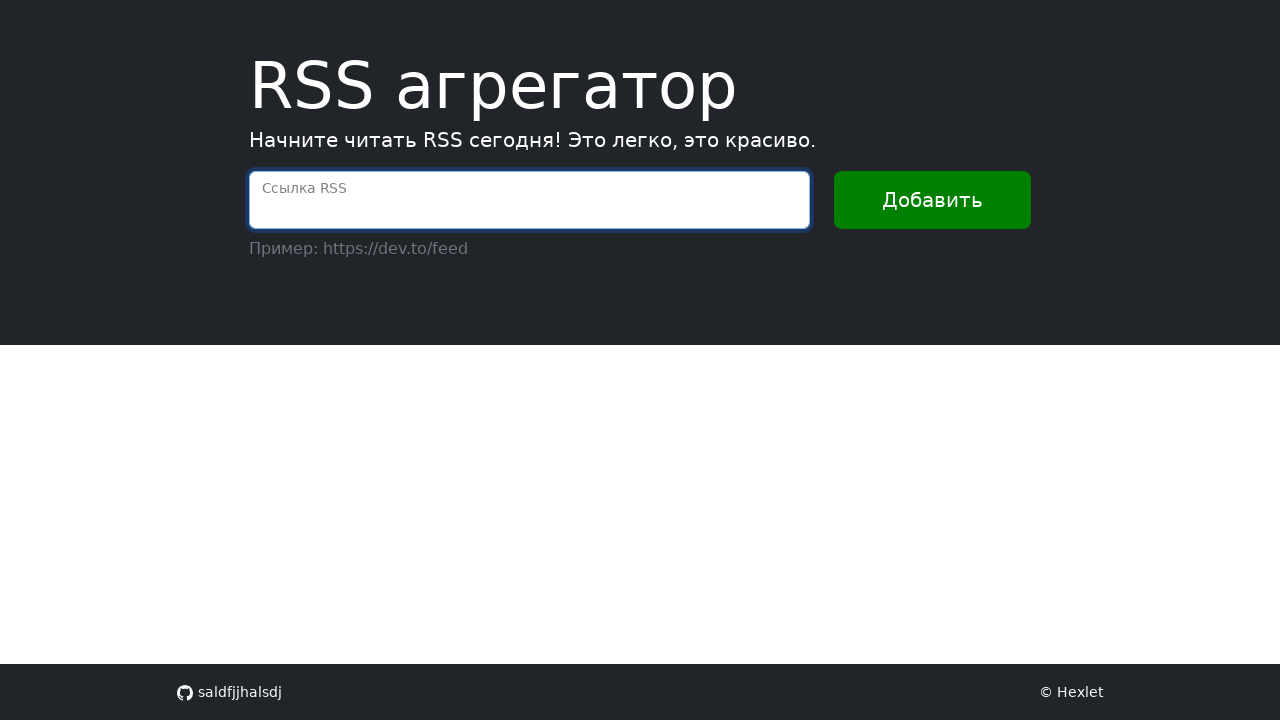

Filled RSS feed input with first URL (https://dev.to/feed) on internal:attr=[placeholder="Ссылка RSS"i]
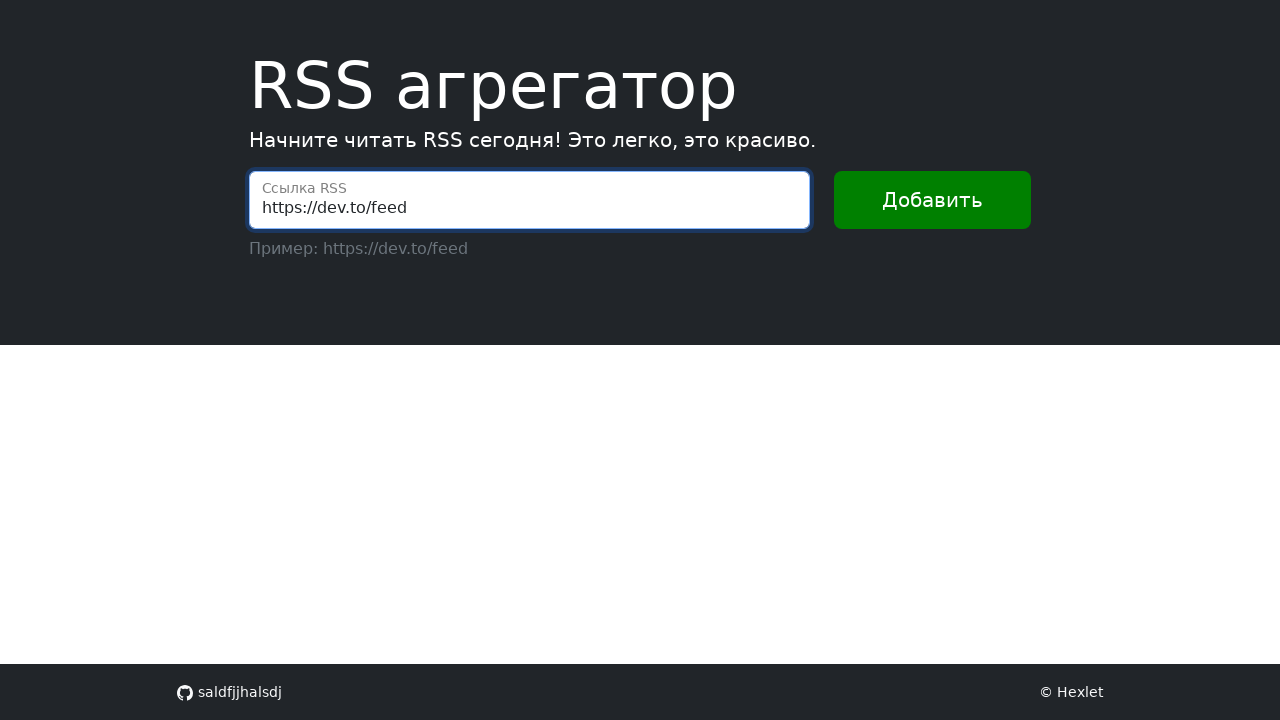

Clicked 'Добавить' button to add first feed at (932, 200) on internal:text="\u0414\u043e\u0431\u0430\u0432\u0438\u0442\u044c"i
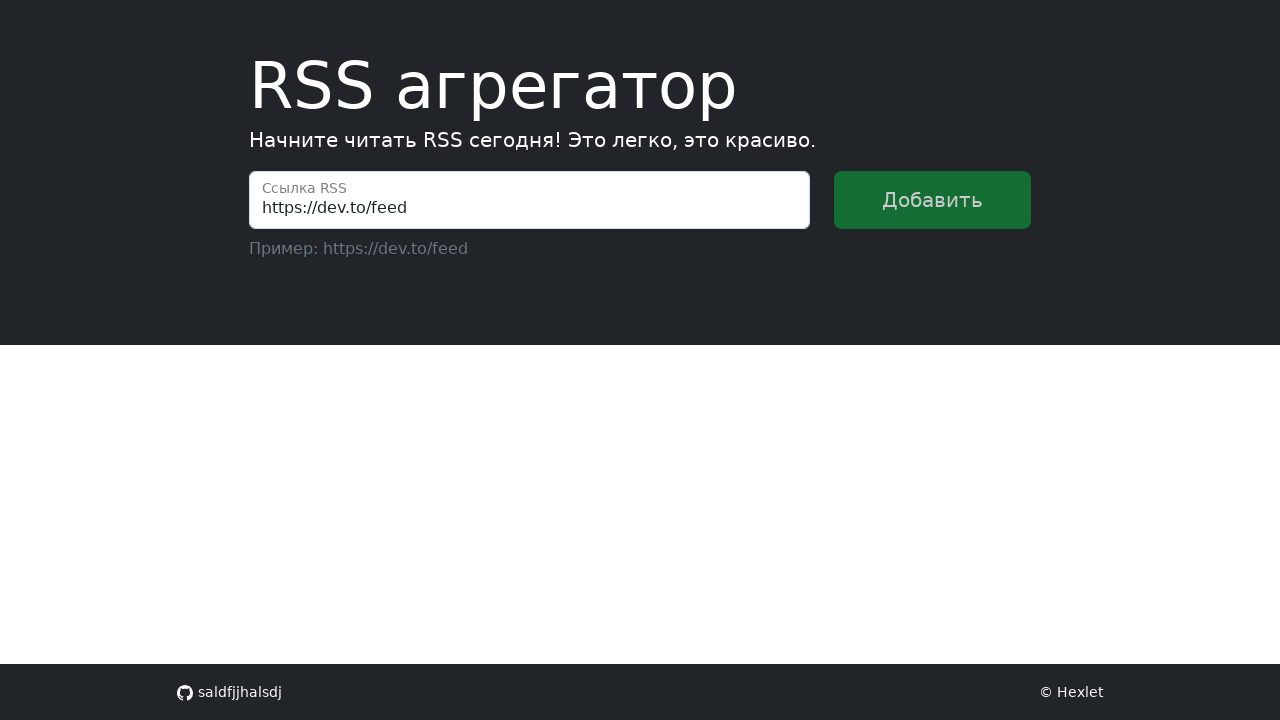

Success message appeared for first feed
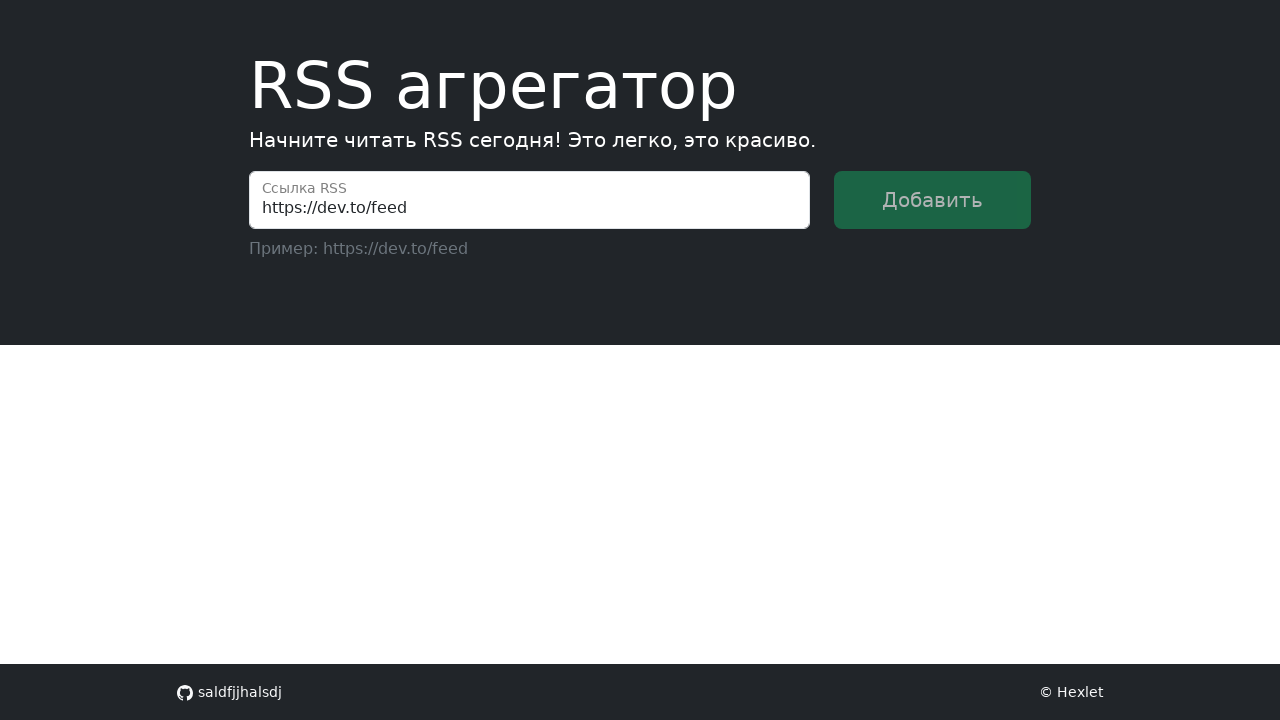

Filled RSS feed input with second URL (https://lorem-rss.hexlet.app/feed) on internal:attr=[placeholder="Ссылка RSS"i]
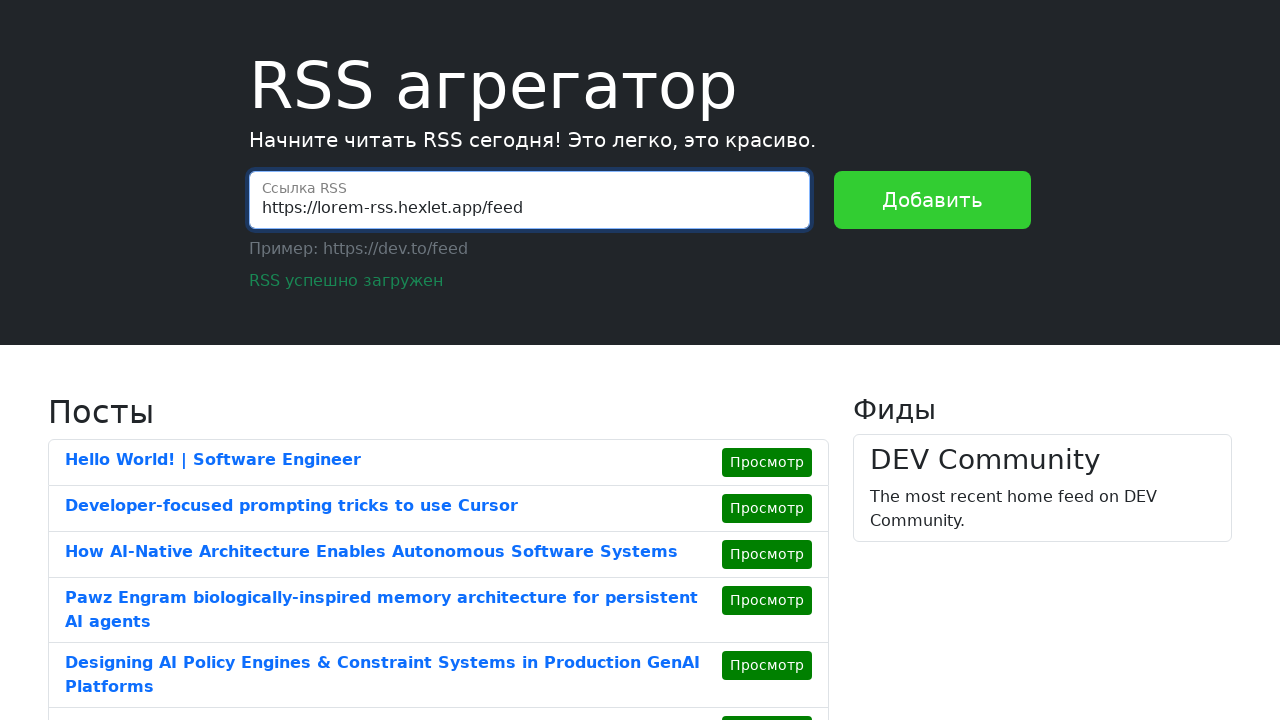

Clicked 'Добавить' button to add second feed at (932, 200) on internal:text="\u0414\u043e\u0431\u0430\u0432\u0438\u0442\u044c"i
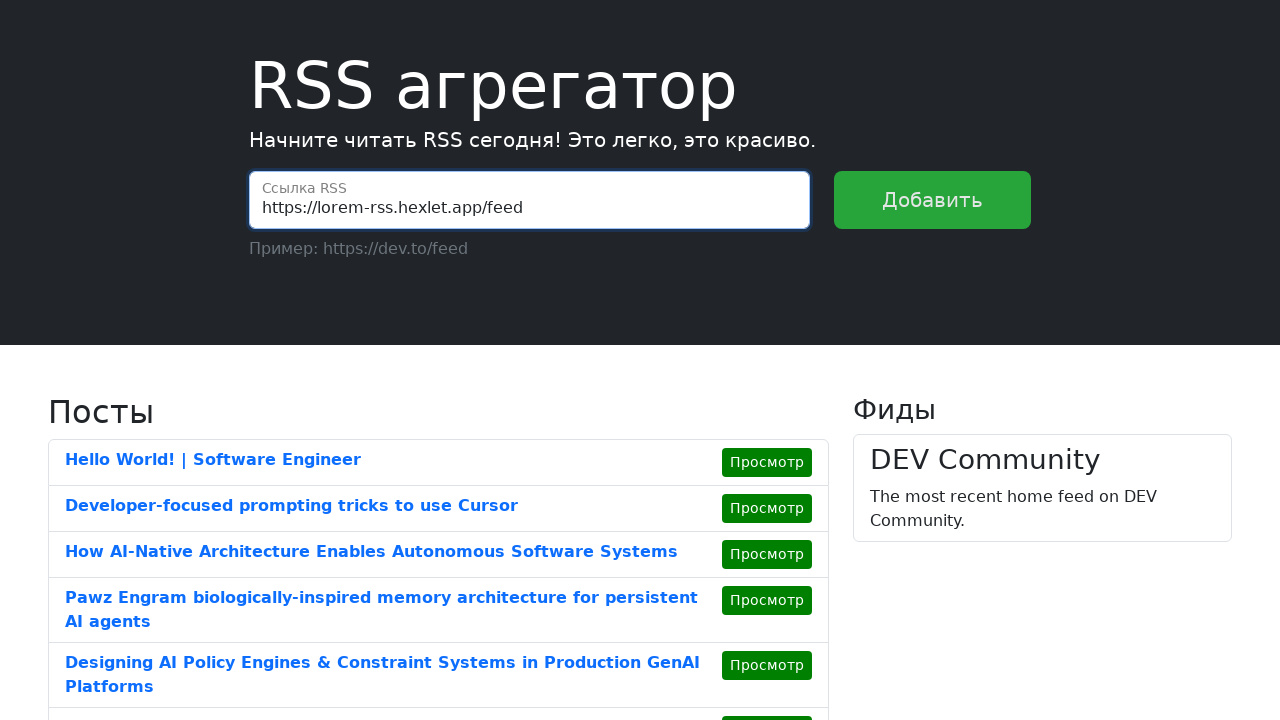

Success message appeared for second feed
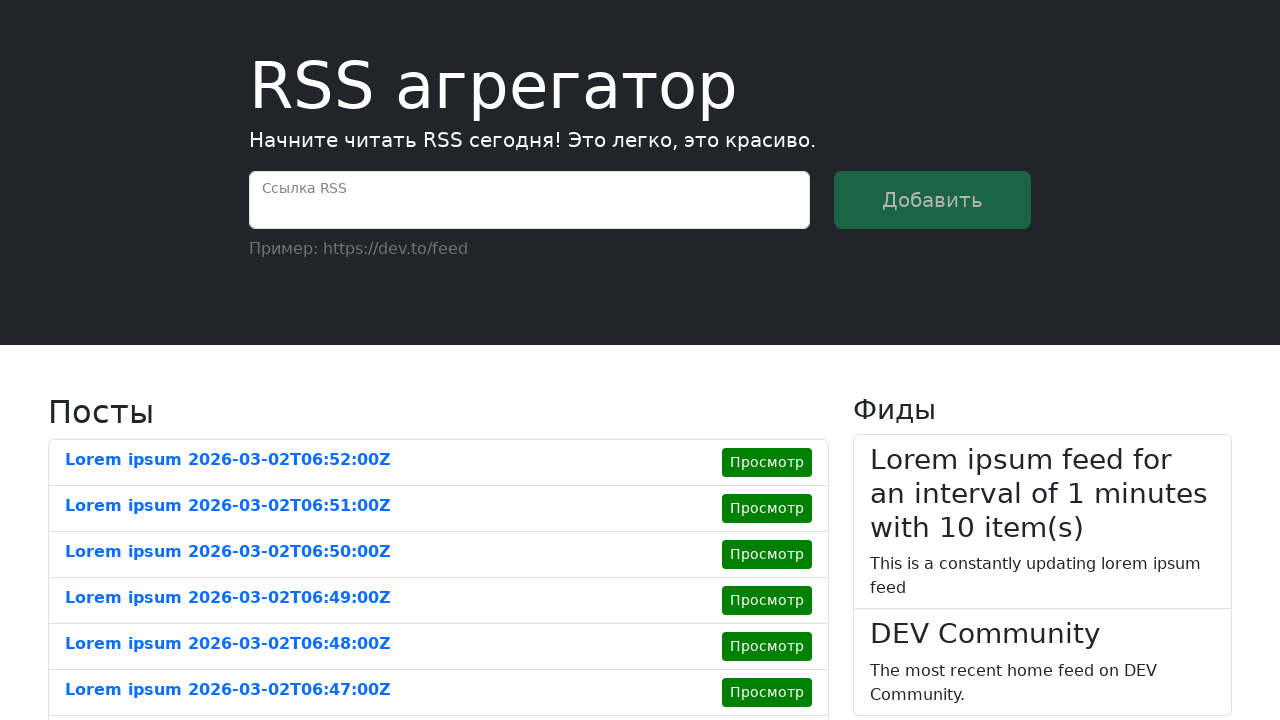

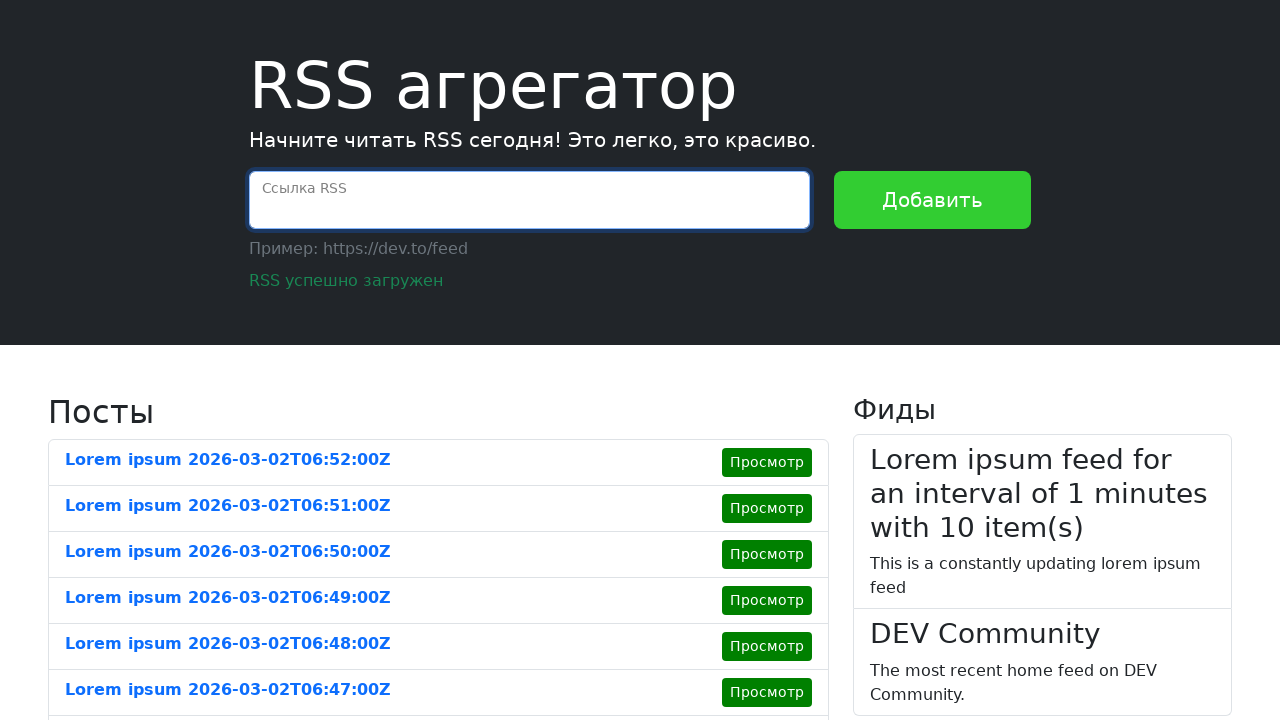